Tests drag and drop functionality by dragging column B to column A and verifying the columns swap positions

Starting URL: https://the-internet.herokuapp.com/drag_and_drop

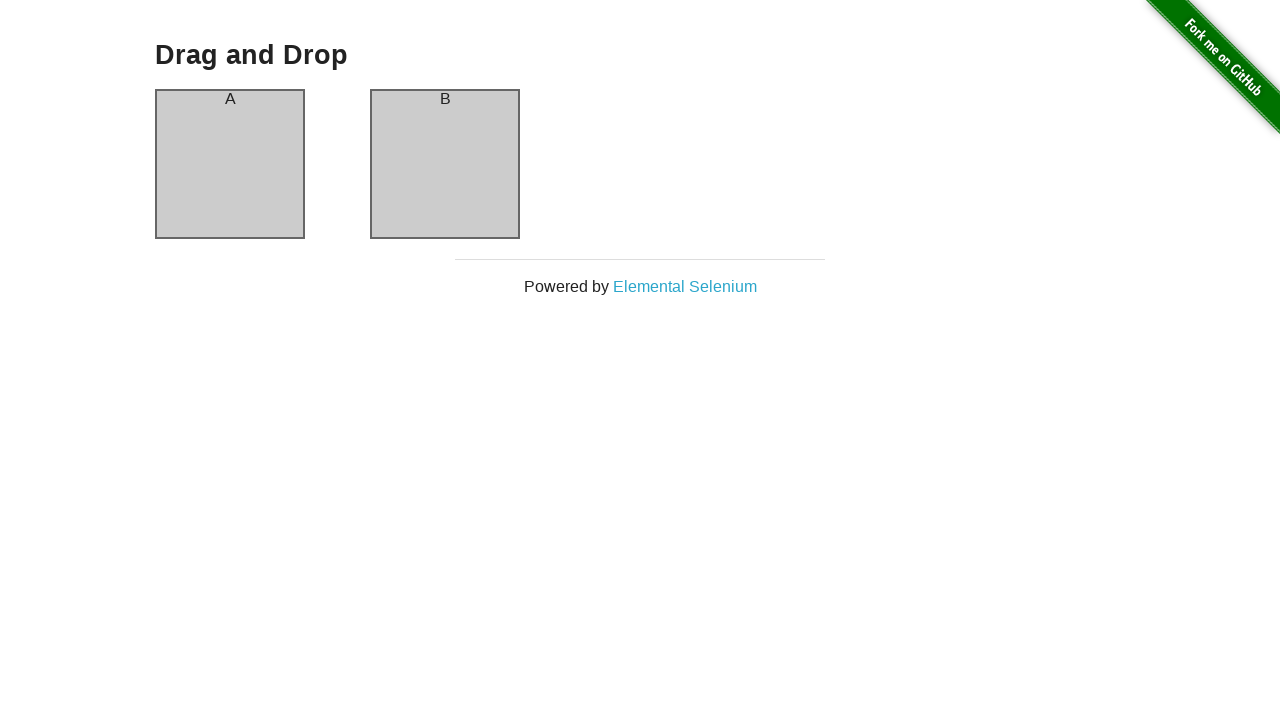

Navigated to drag and drop page
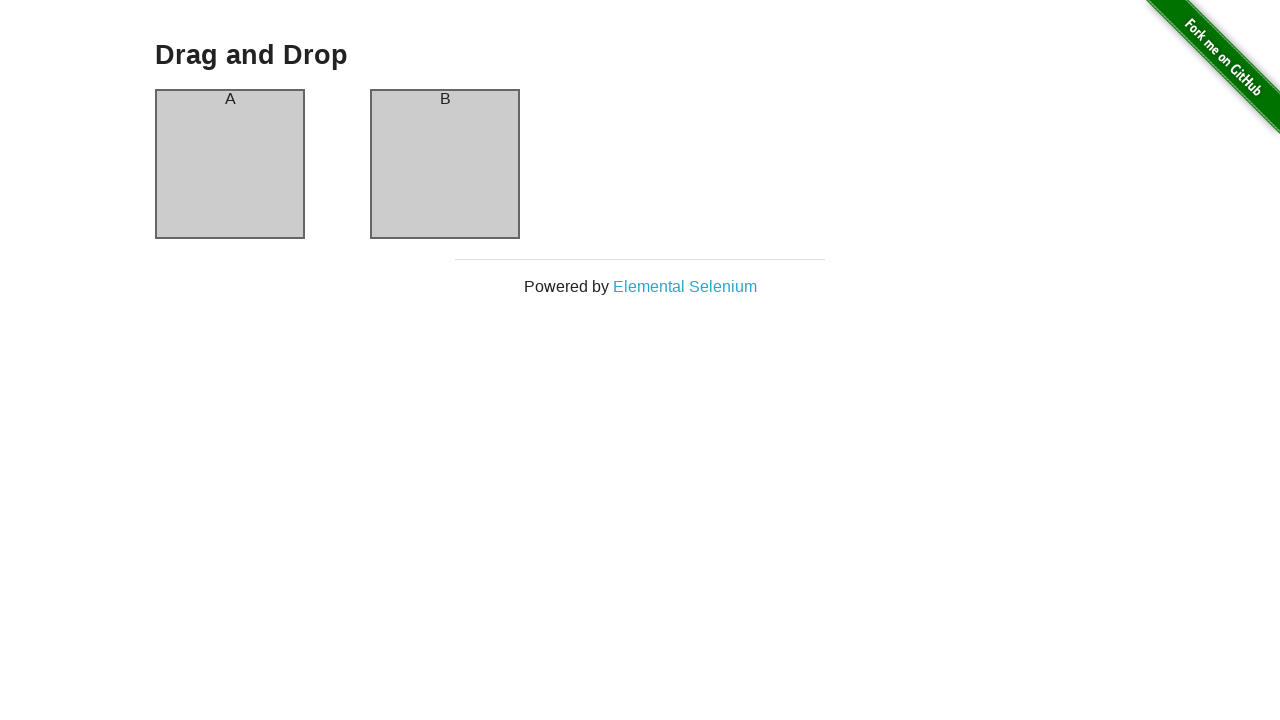

Dragged column B to column A position at (230, 164)
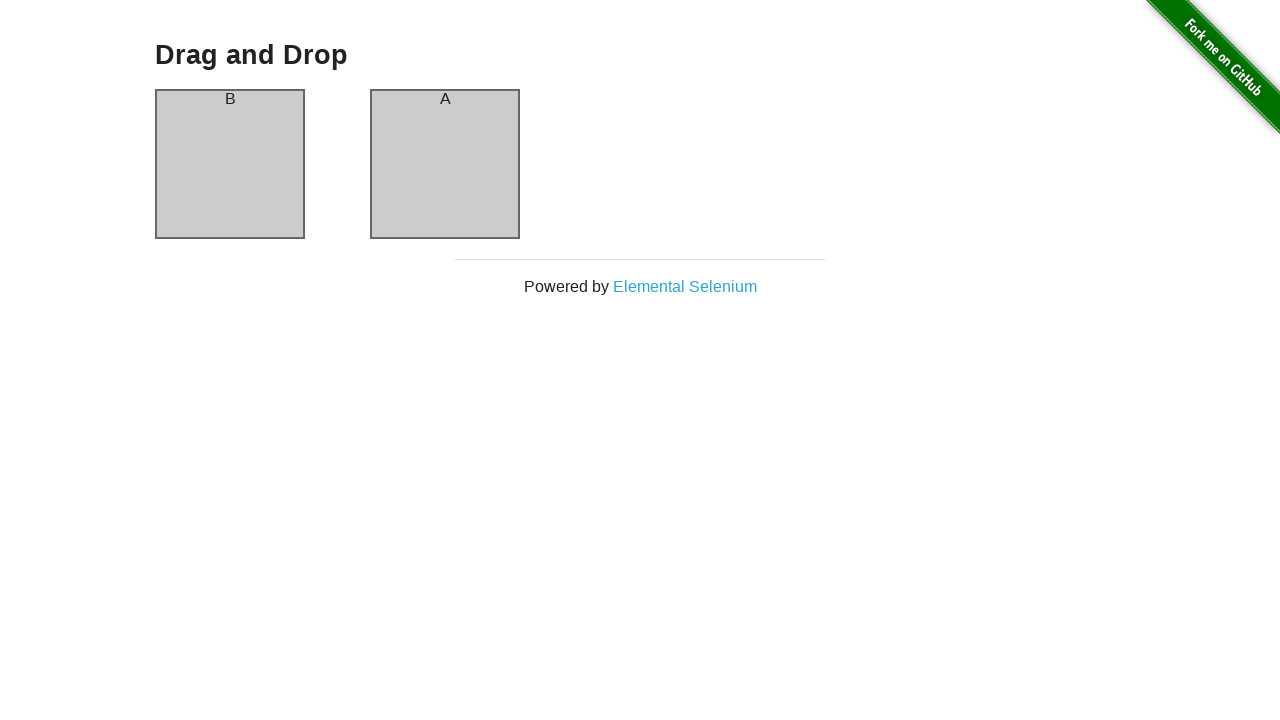

Verified column A is visible after drag
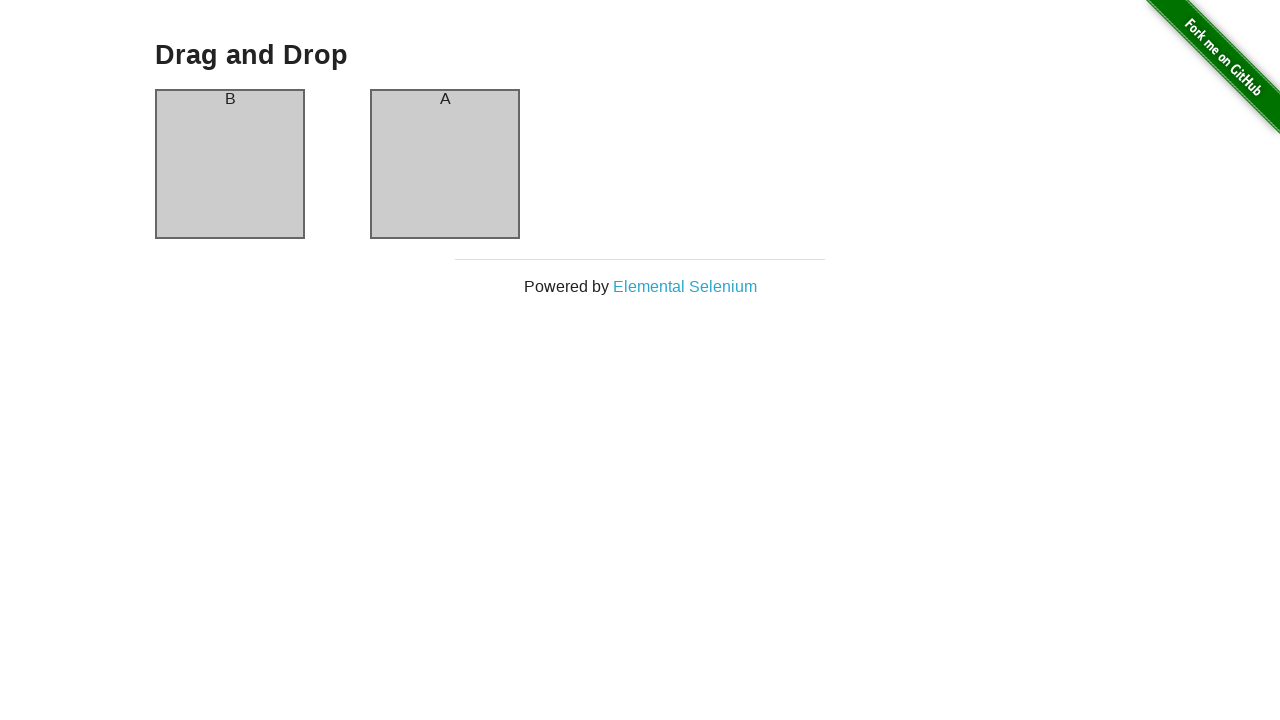

Verified column B is visible after drag
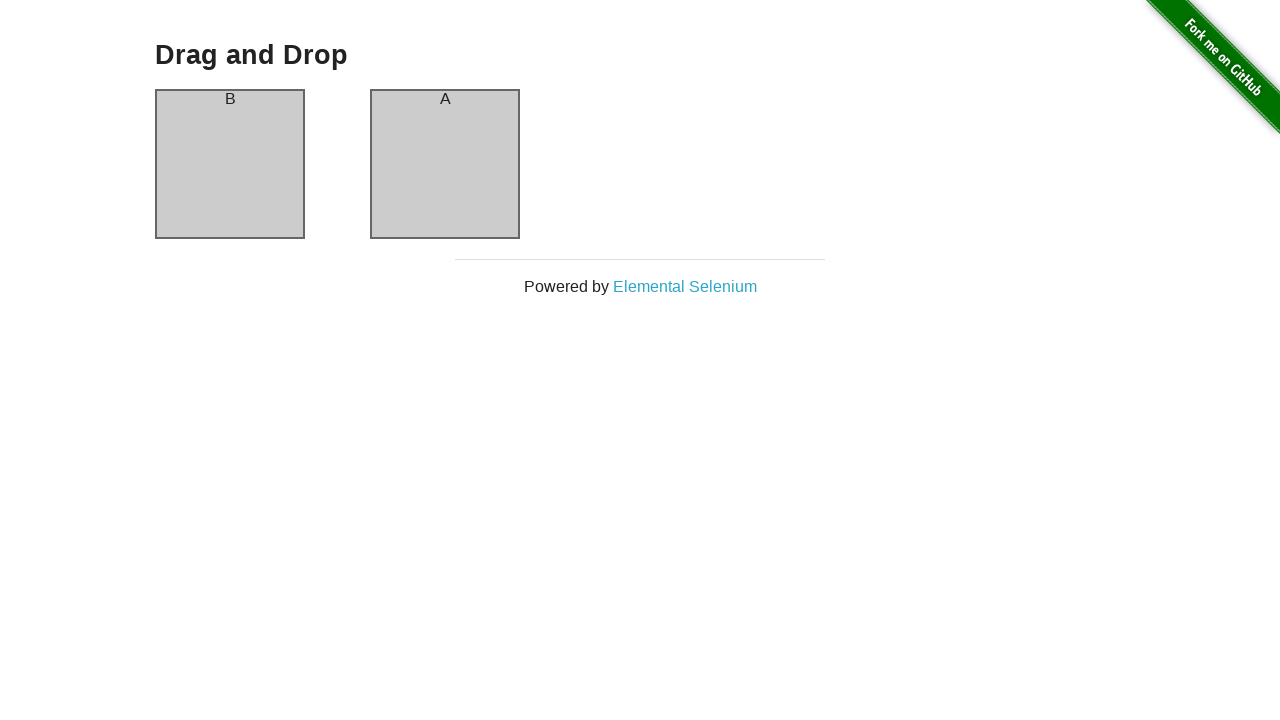

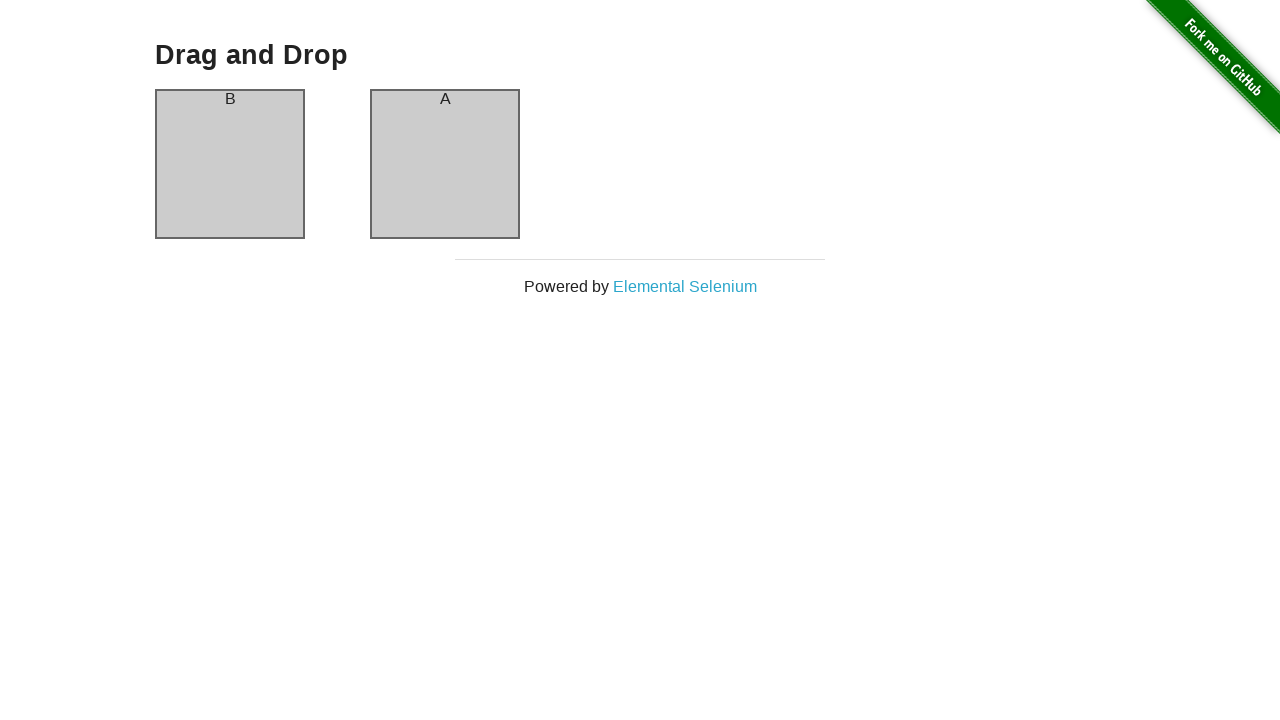